Tests implicit wait functionality by clicking a button that triggers a delayed element and then retrieving its text

Starting URL: https://www.automationtestinginsider.com/2019/08/textarea-textarea-element-defines-multi.html

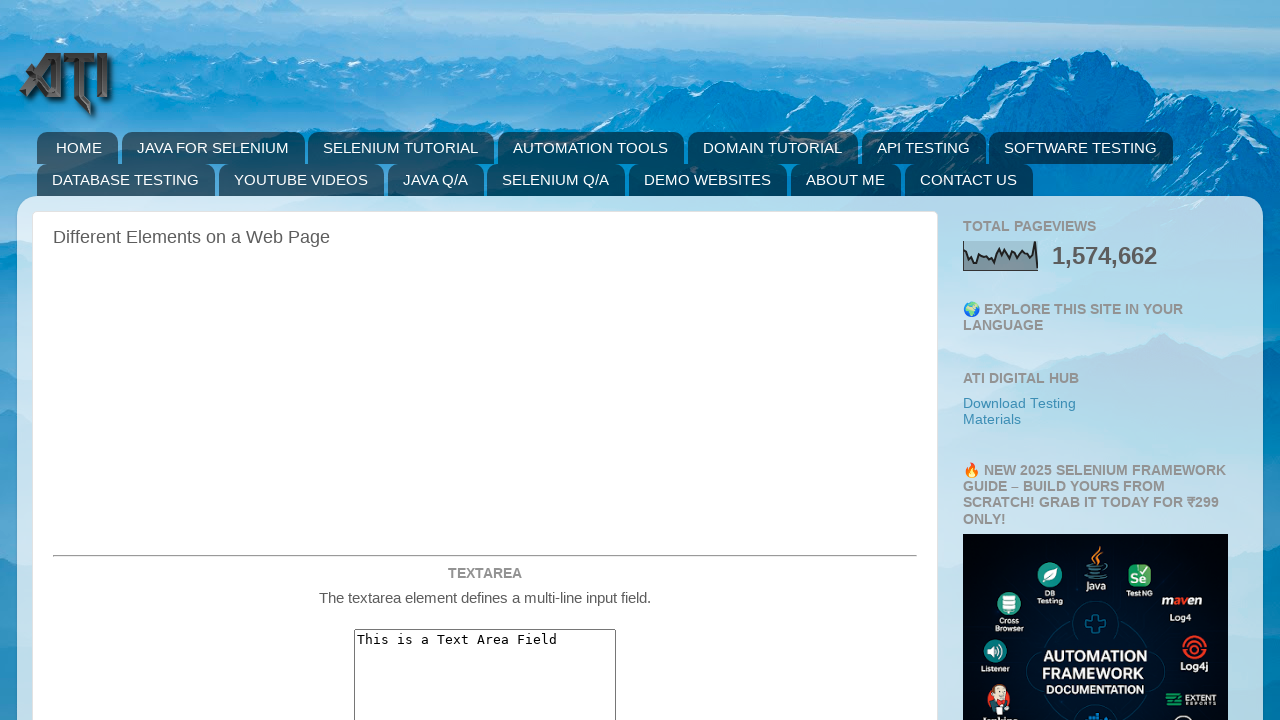

Clicked button to trigger delayed element at (485, 360) on #testWait123
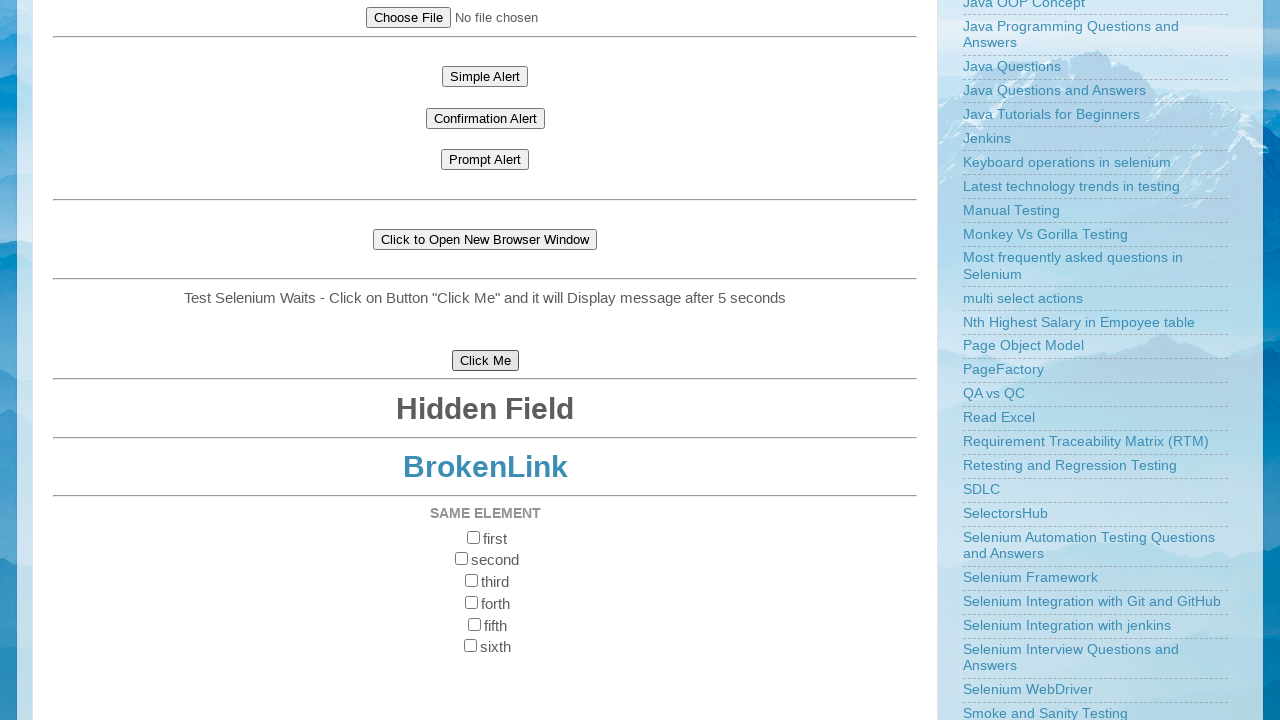

Delayed element appeared after implicit wait
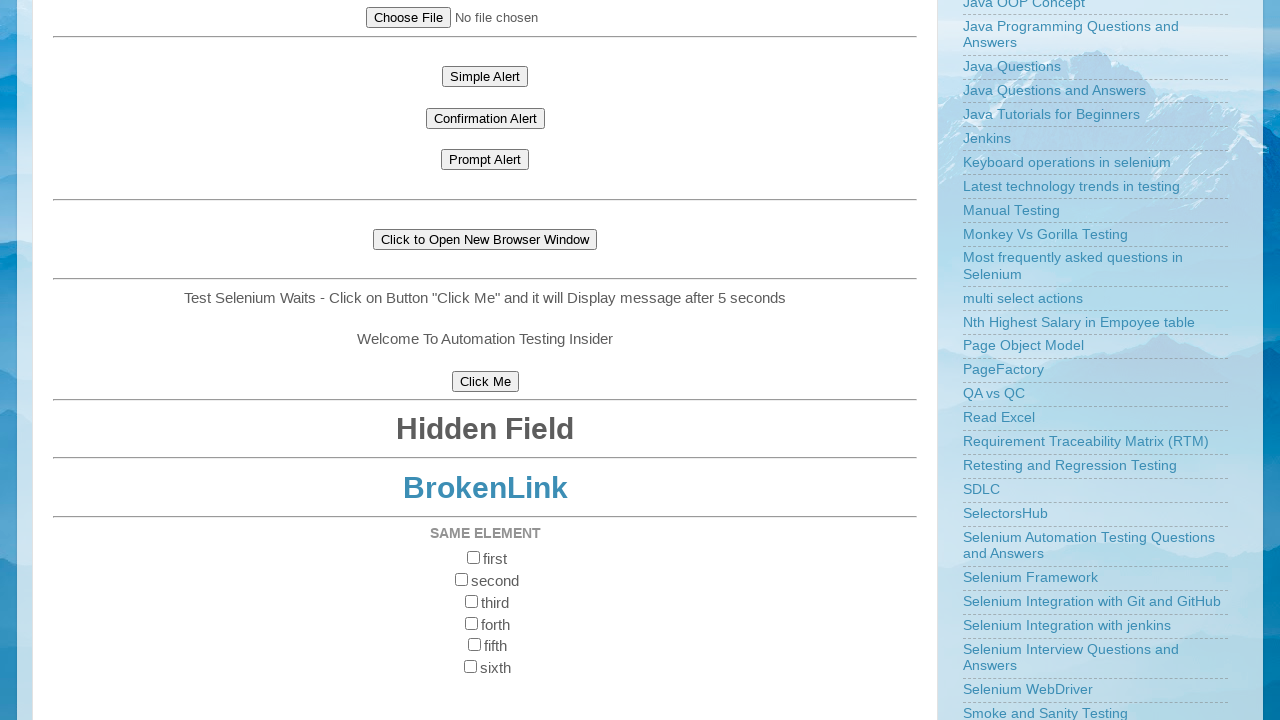

Retrieved text from delayed element: 'Welcome To Automation Testing Insider'
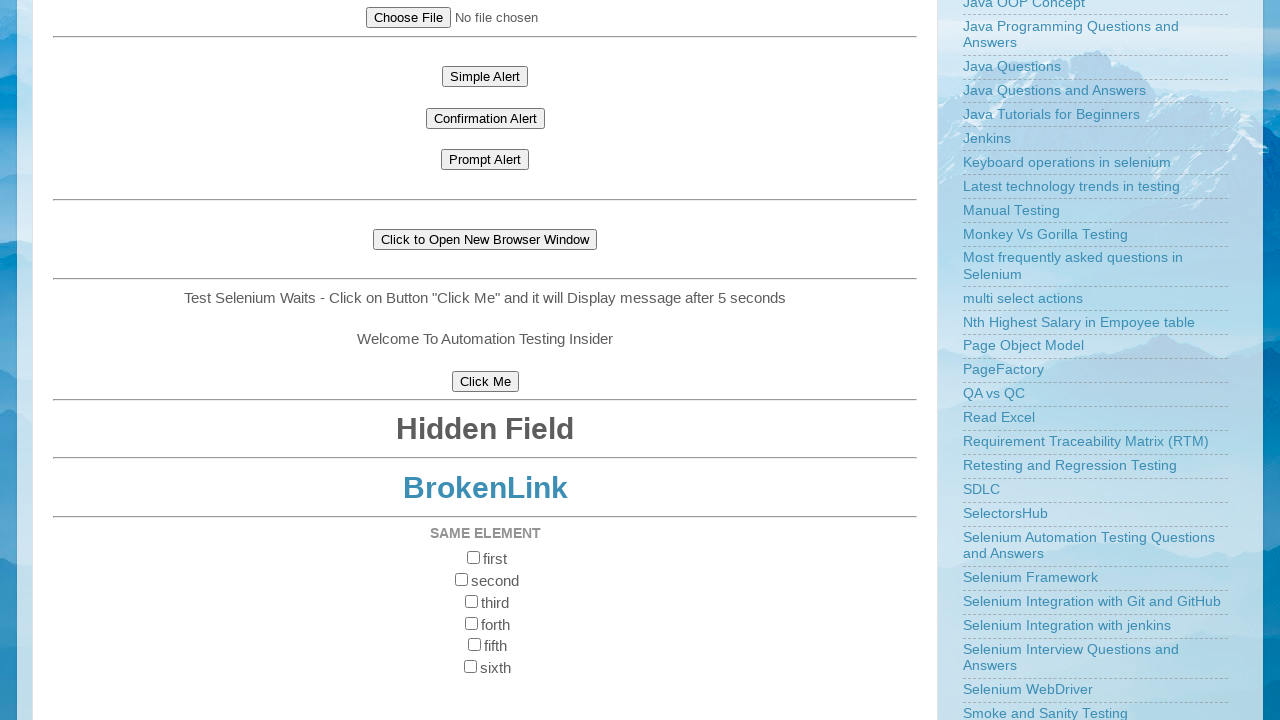

Printed retrieved text to console
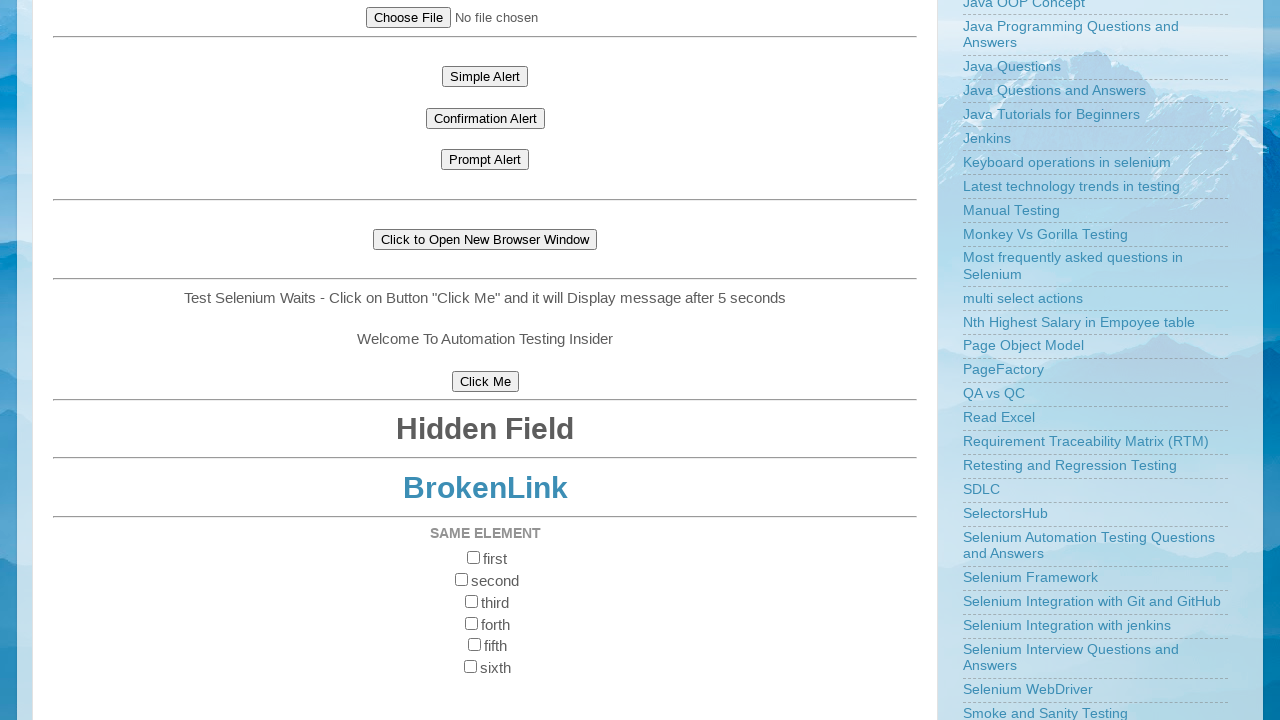

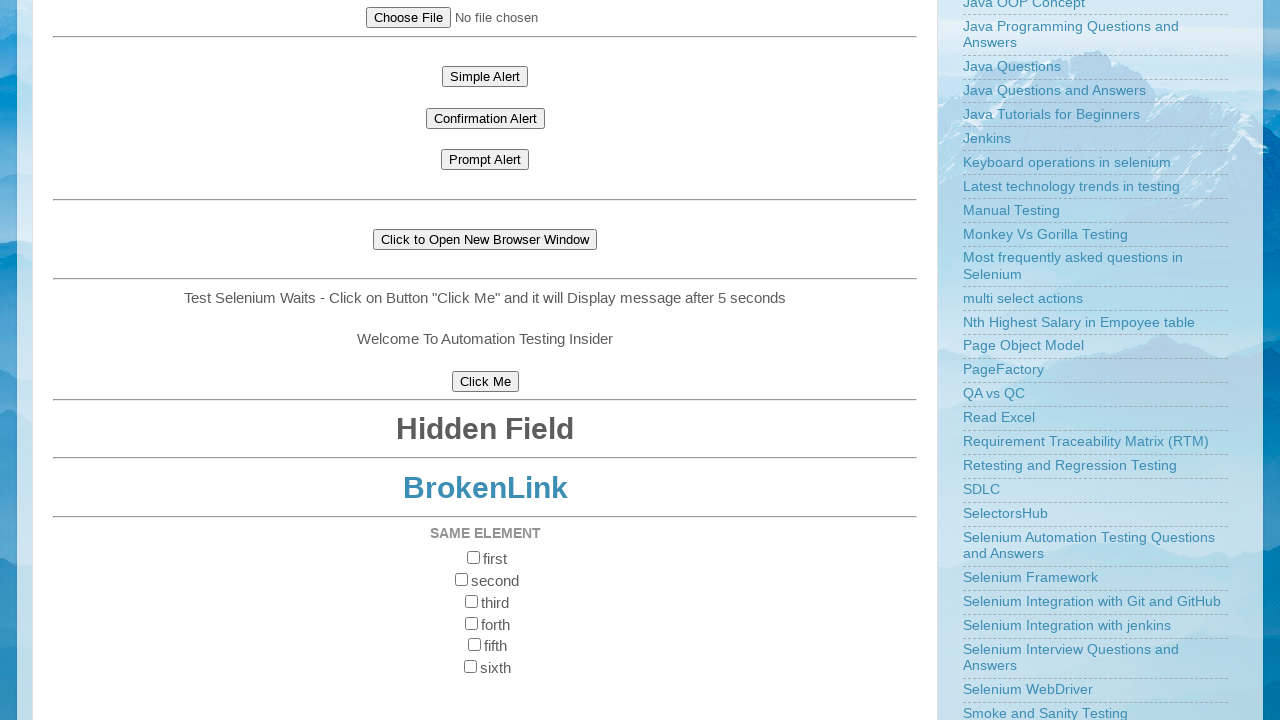